Adds a new customer as bank manager

Starting URL: https://globalsqa.com/angularJs-protractor/BankingProject/#/login

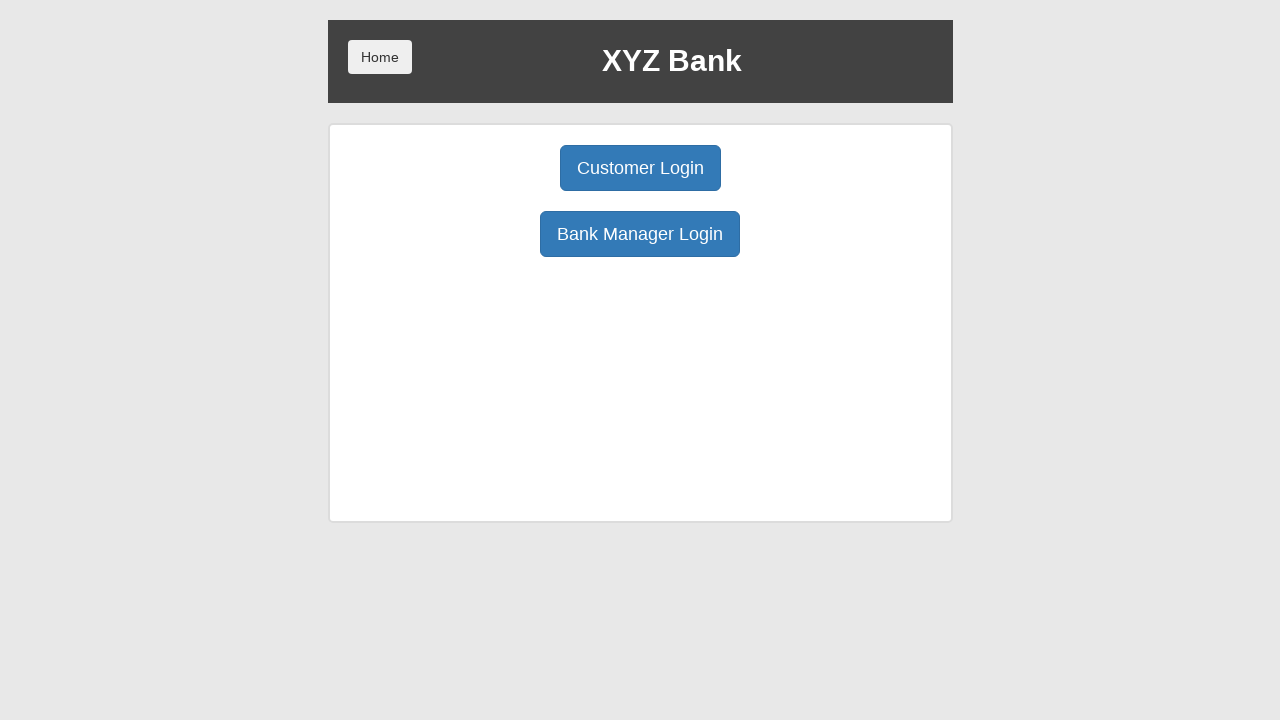

Clicked bank manager login button at (640, 234) on button[ng-click='manager()']
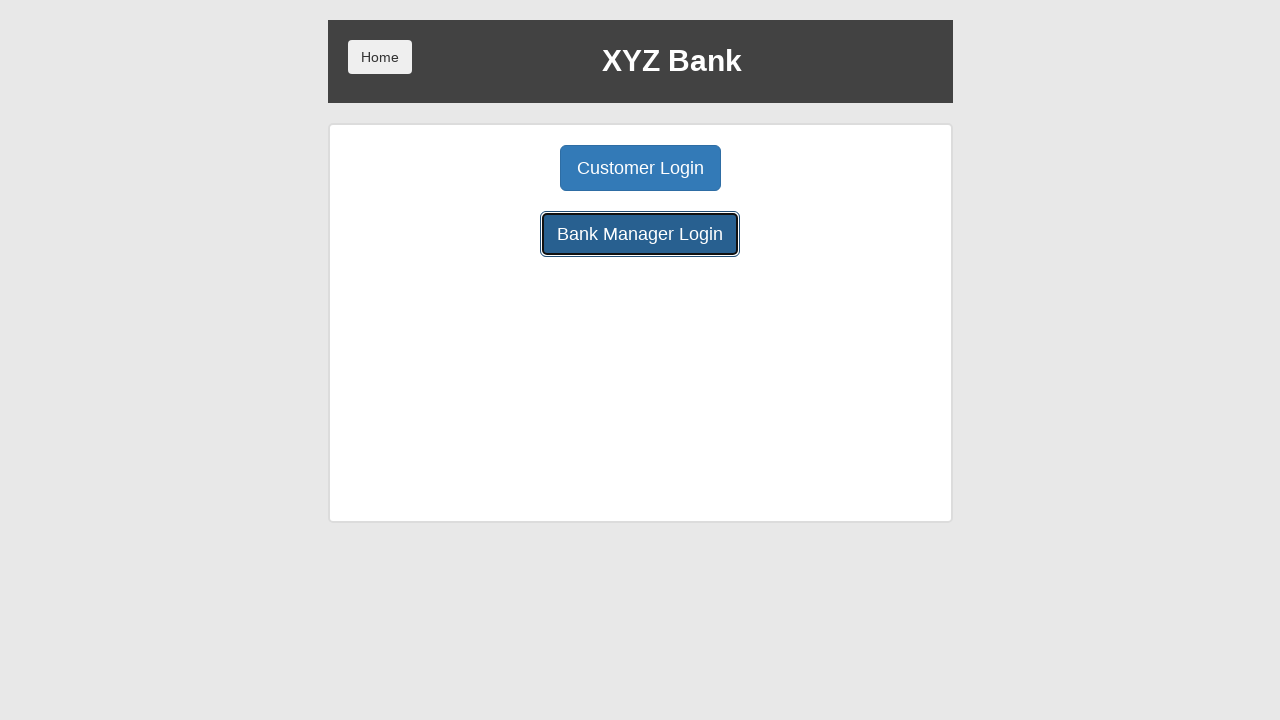

Clicked add customer tab at (502, 168) on .btn.btn-lg.tab[ng-class='btnClass1']
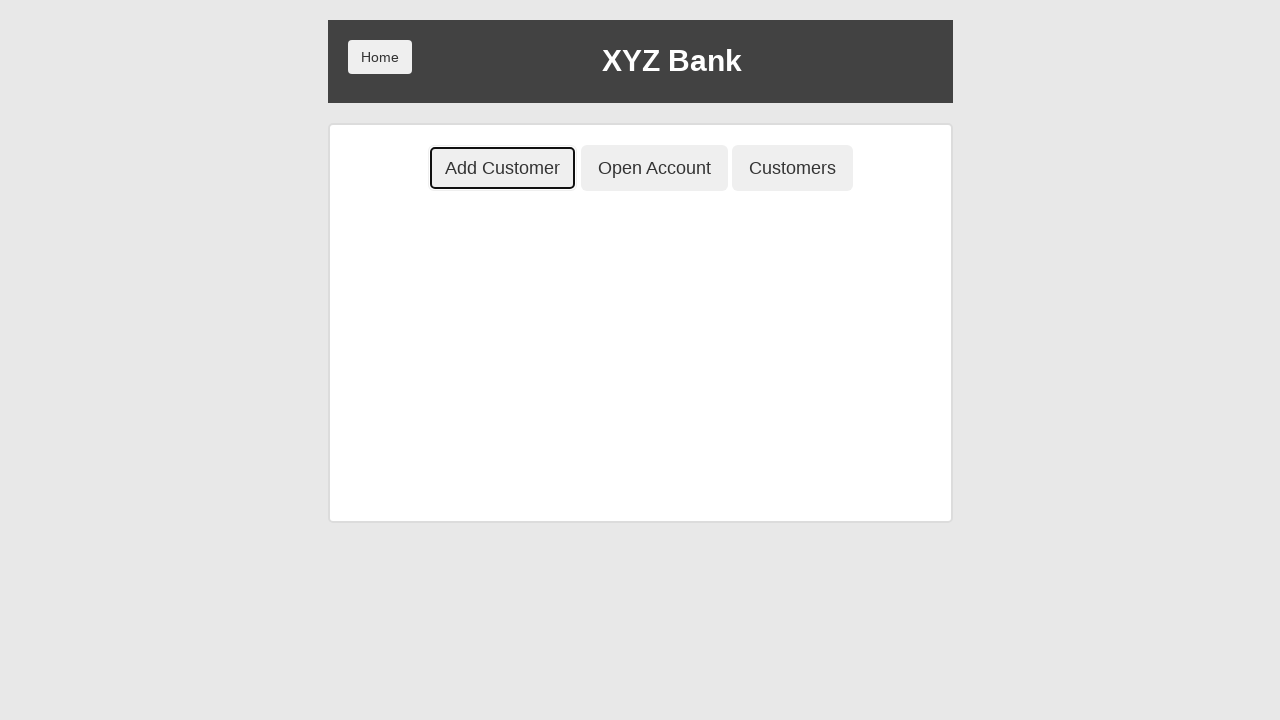

Filled first name with 'John' on input[placeholder='First Name']
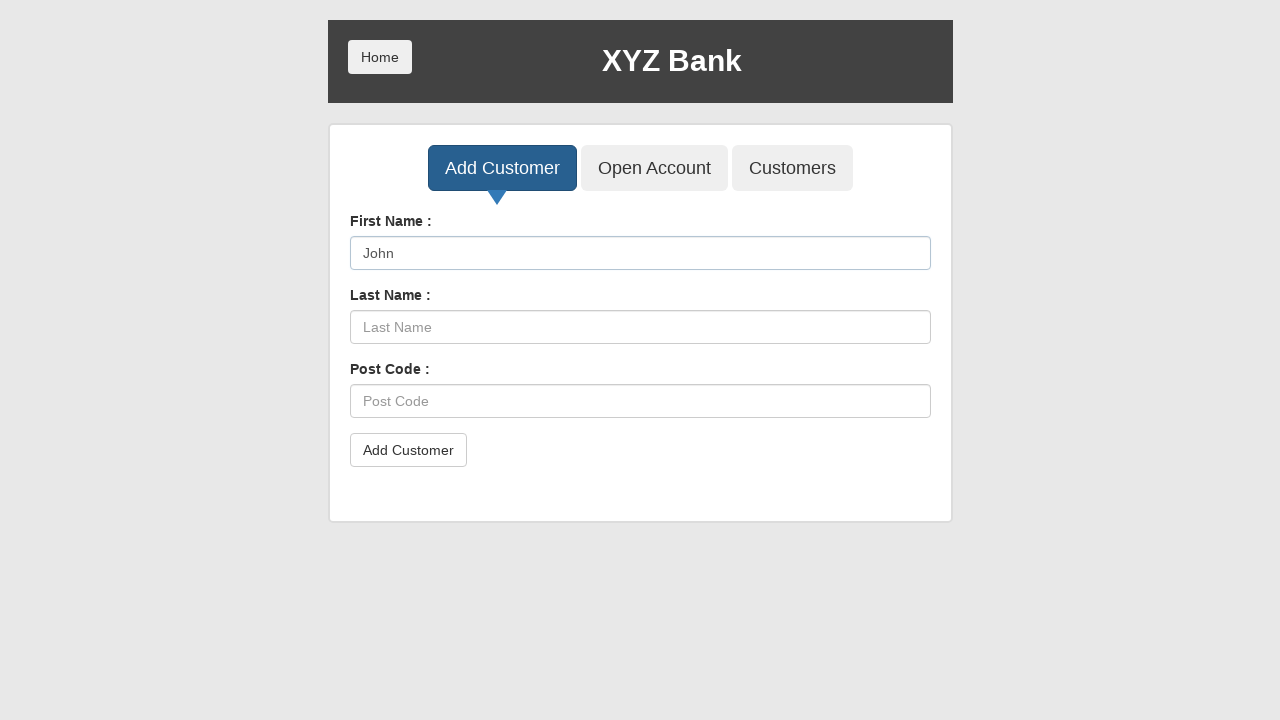

Filled last name with 'Smith' on input[placeholder='Last Name']
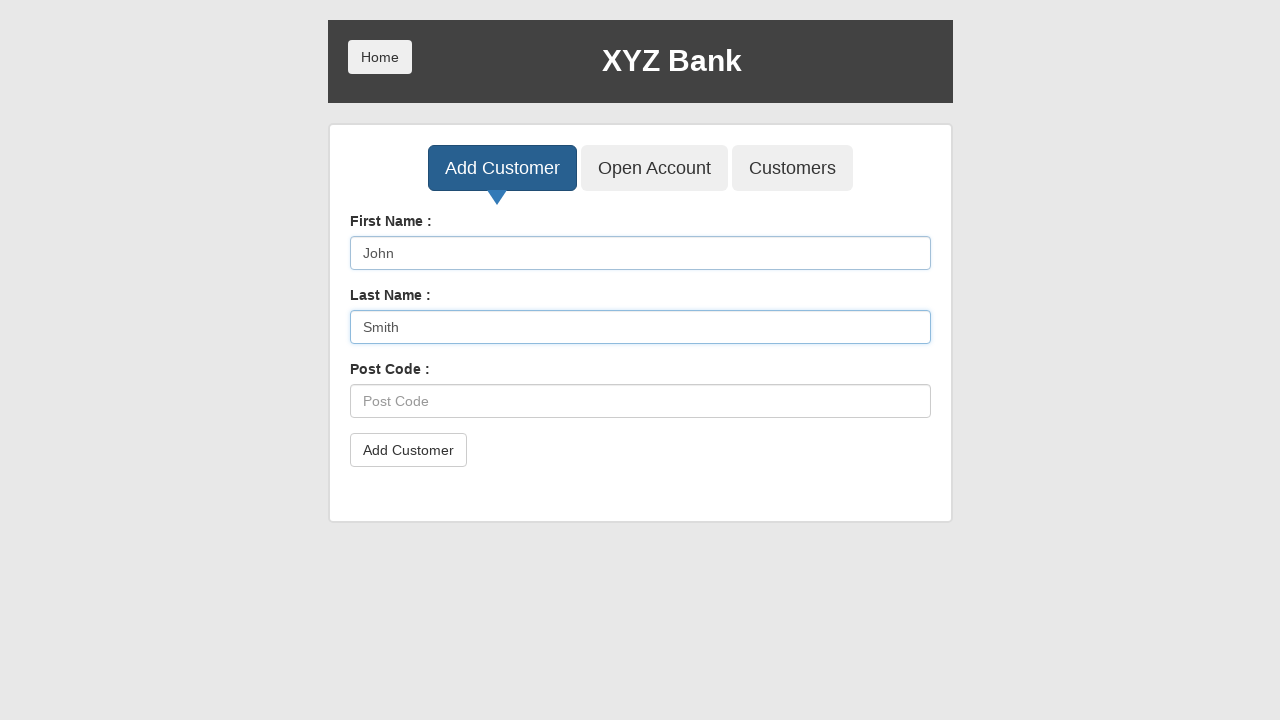

Filled post code with '12345' on input[placeholder='Post Code']
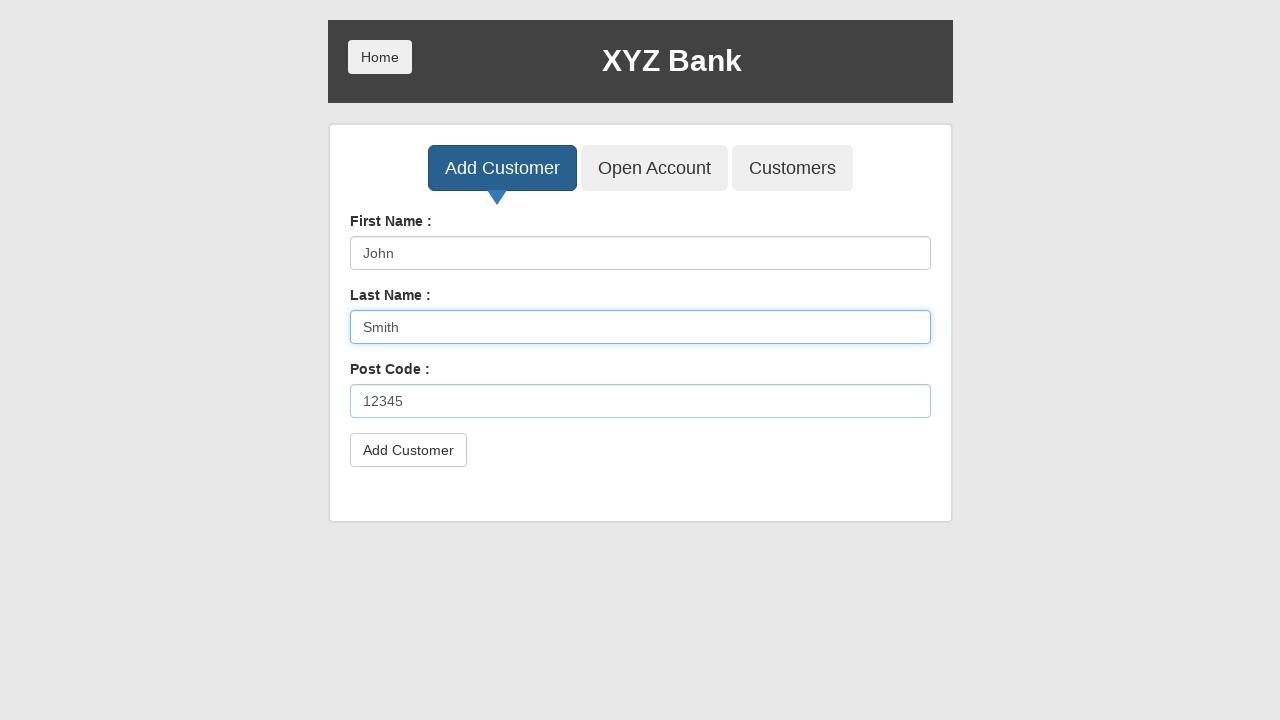

Clicked add customer button at (408, 450) on .btn-default
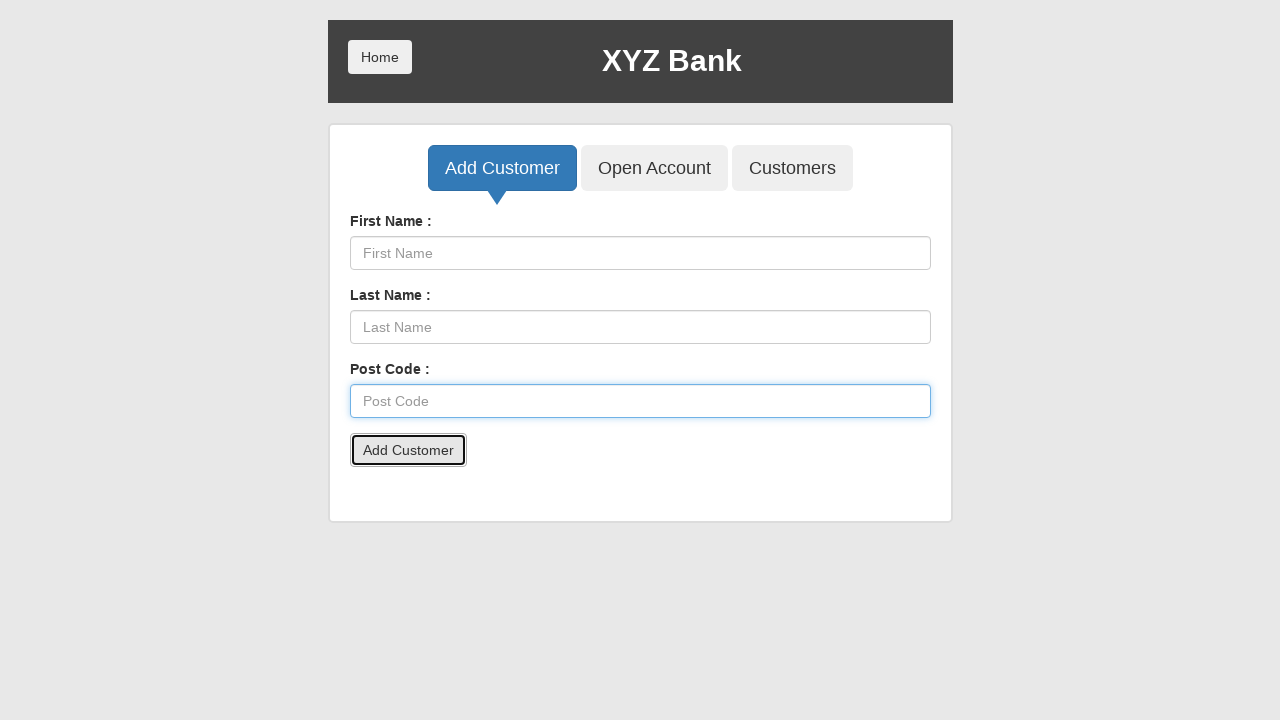

Accepted confirmation dialog
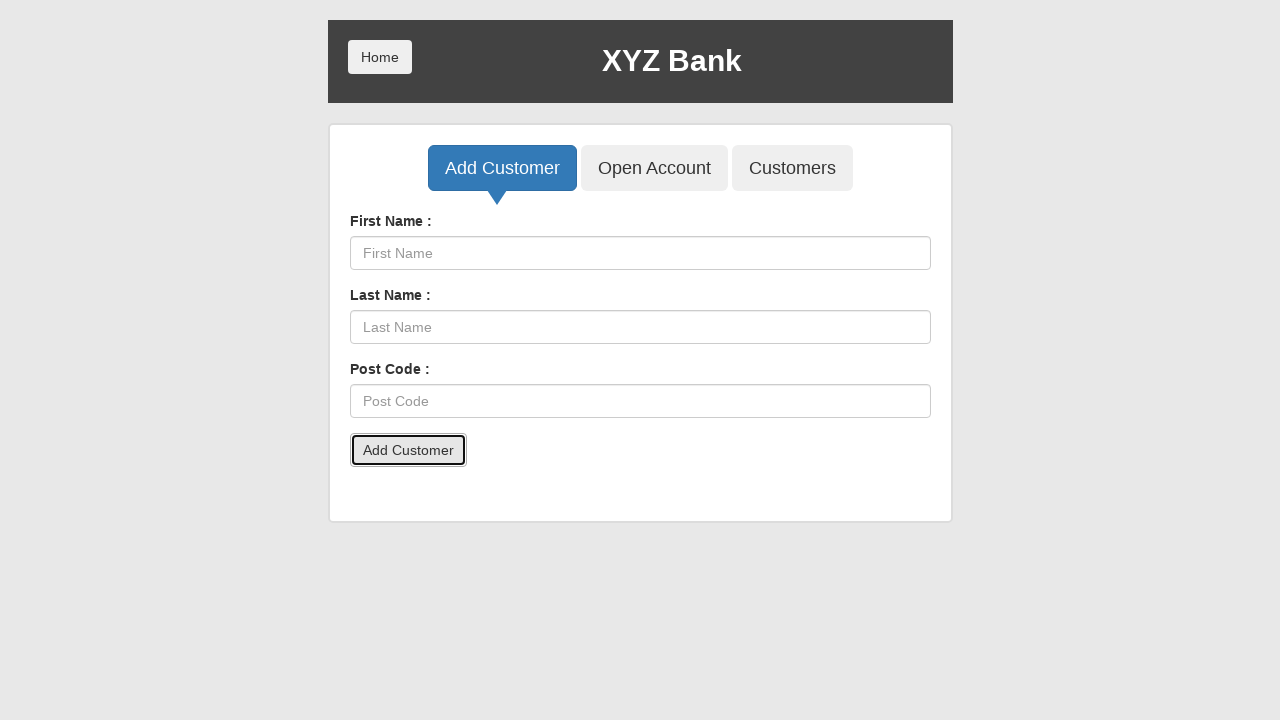

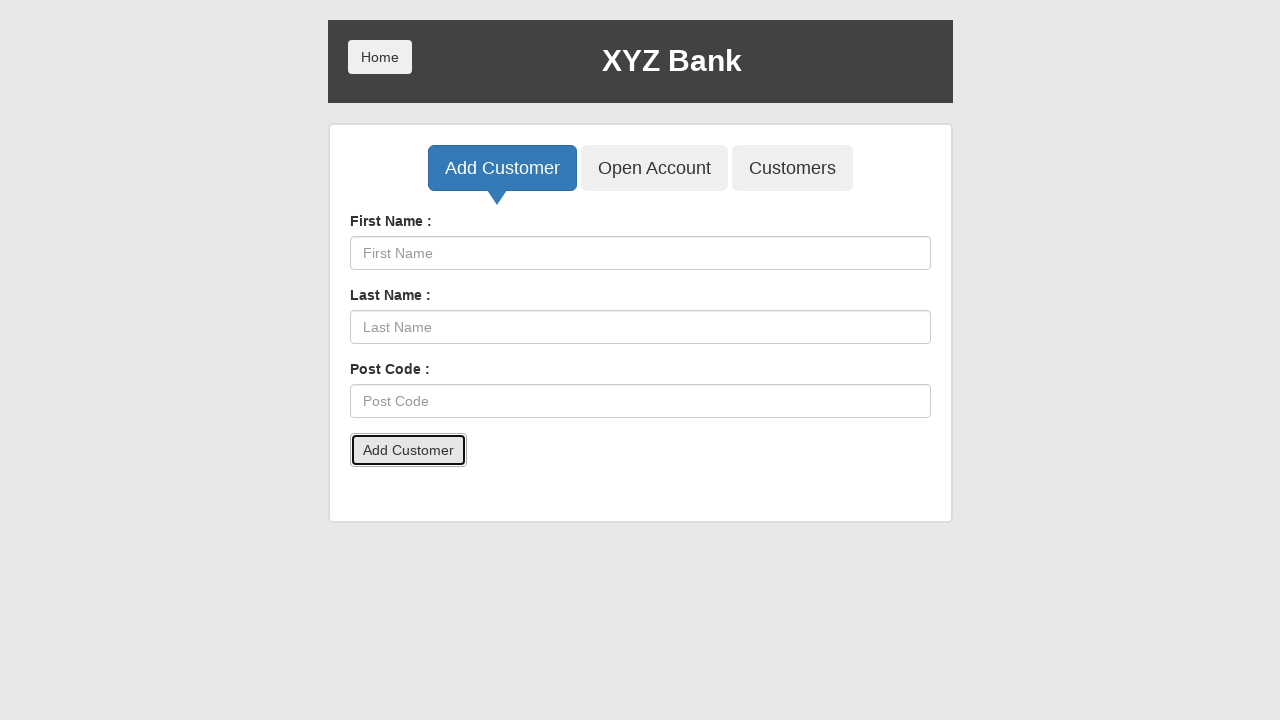